Tests that clicking on the Standard Suite link navigates to the correct room details page

Starting URL: https://ancabota09.wixsite.com/intern

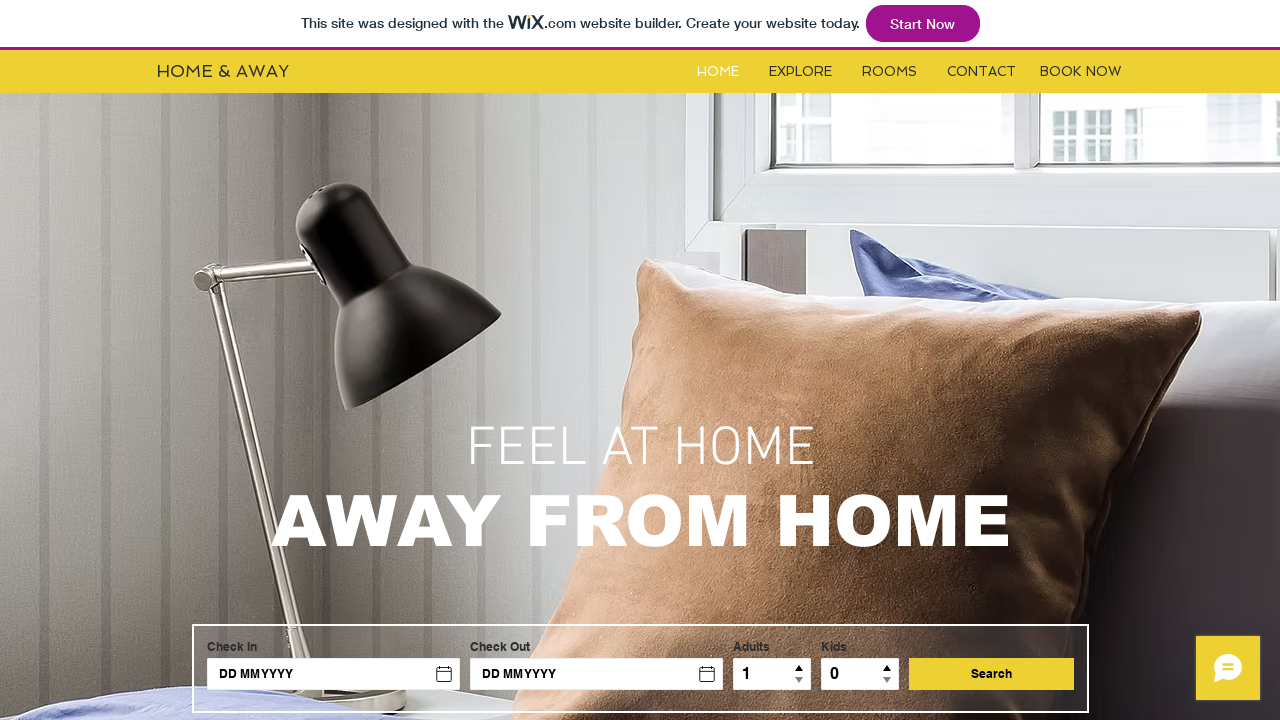

Clicked on Rooms button at (890, 72) on #i6kl732v2label
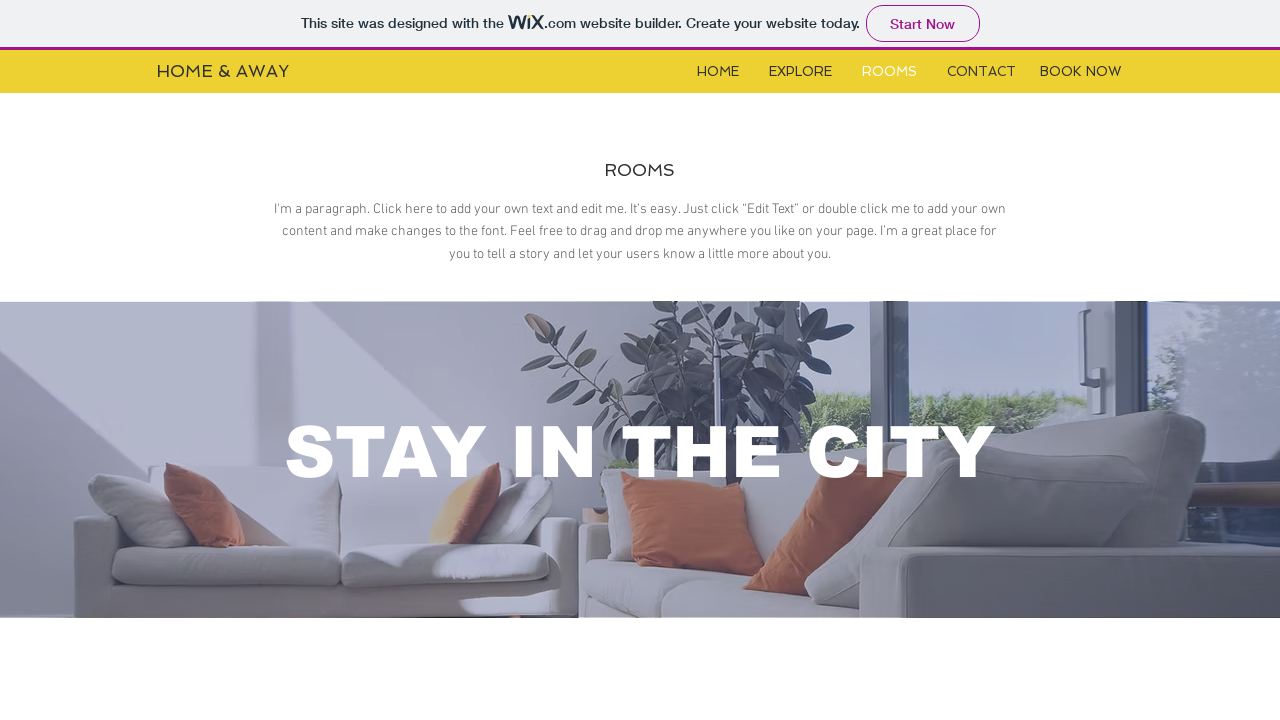

Clicked on Standard Suite link in iframe at (815, 360) on xpath=//*[@id='i6klgqap_0']/iframe >> internal:control=enter-frame >> a.s-title[
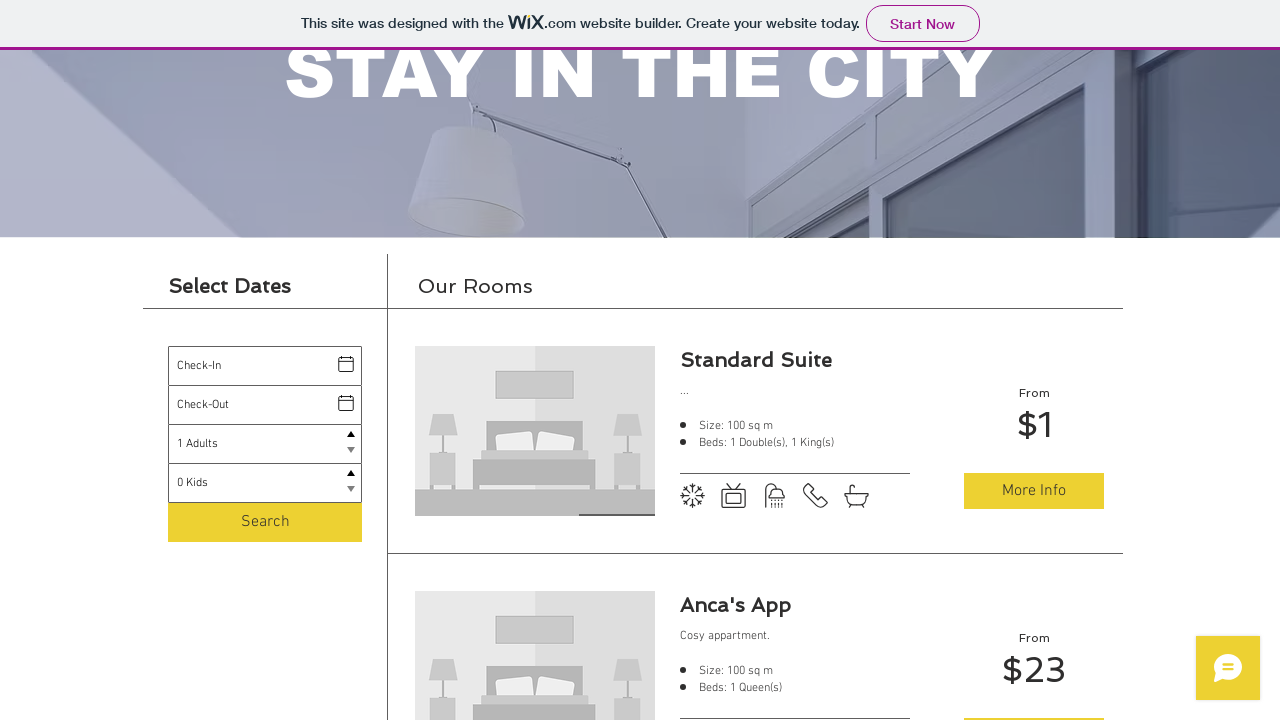

Navigated to Standard Suite room details page
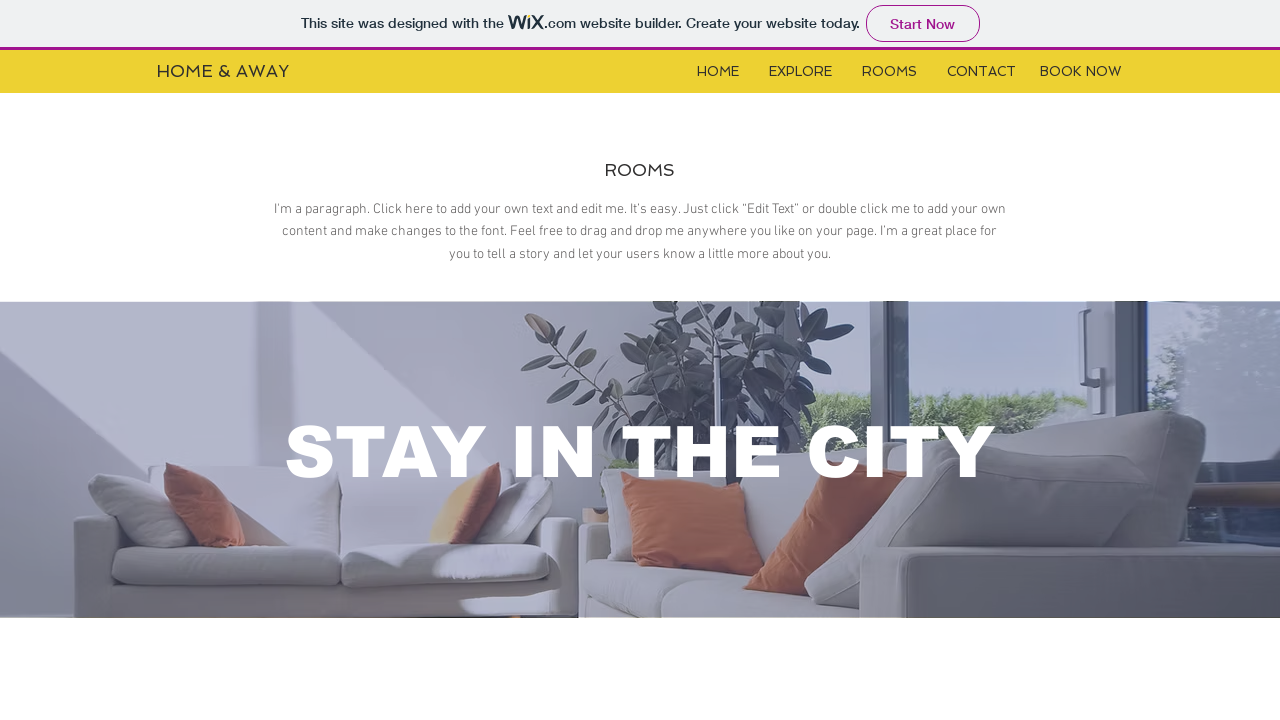

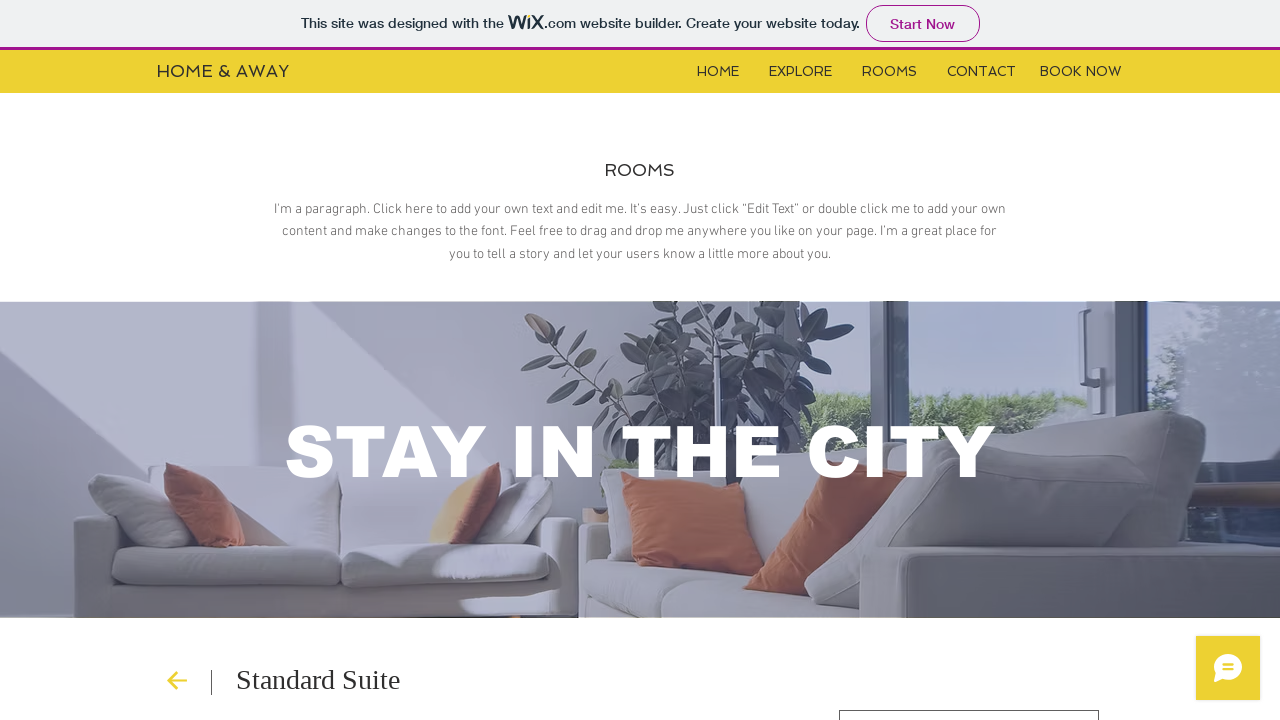